Tests dropdown menu functionality on a demo site by locating the select element and verifying the dropdown options are accessible

Starting URL: https://www.globalsqa.com/demo-site/select-dropdown-menu/

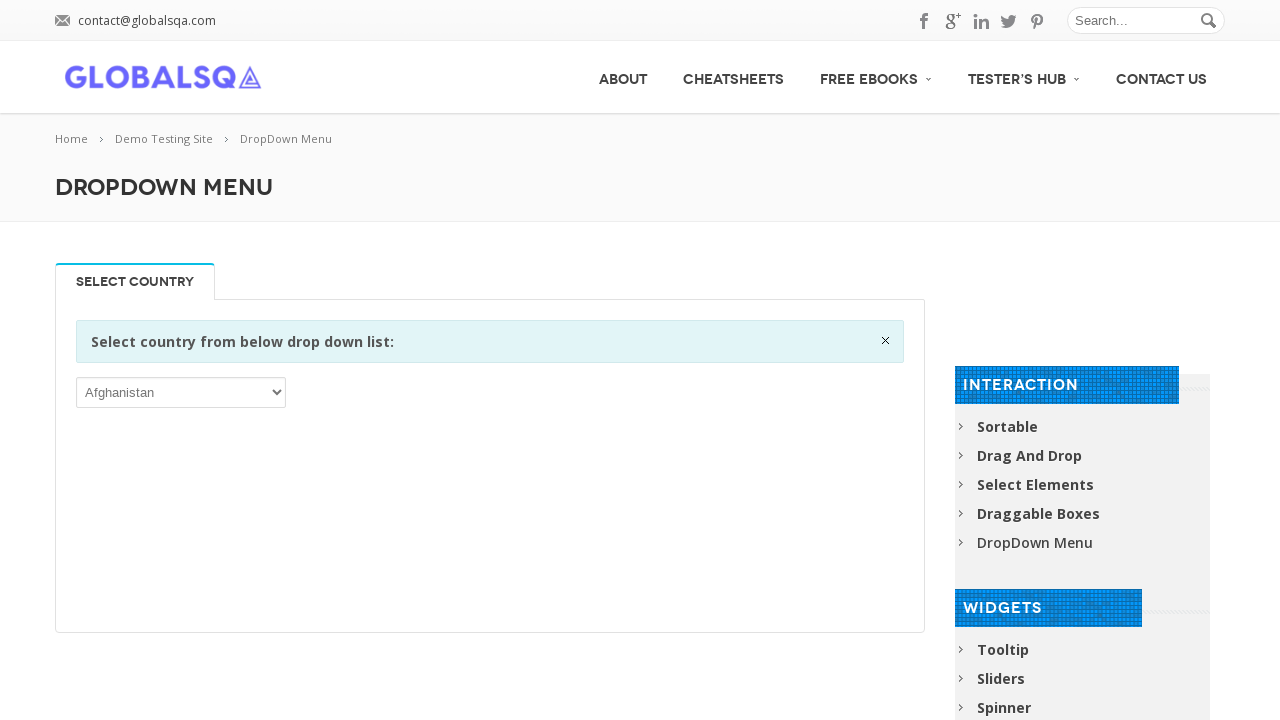

Waited for dropdown select element to be visible
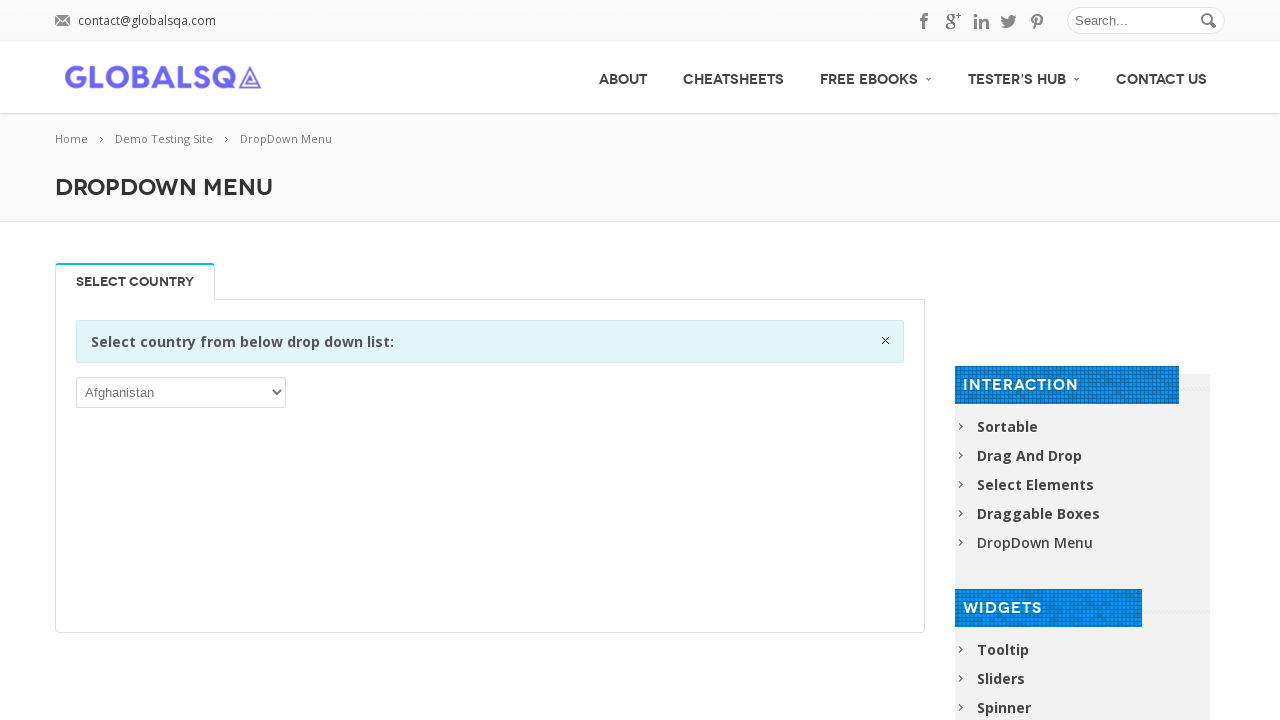

Located the first select dropdown element
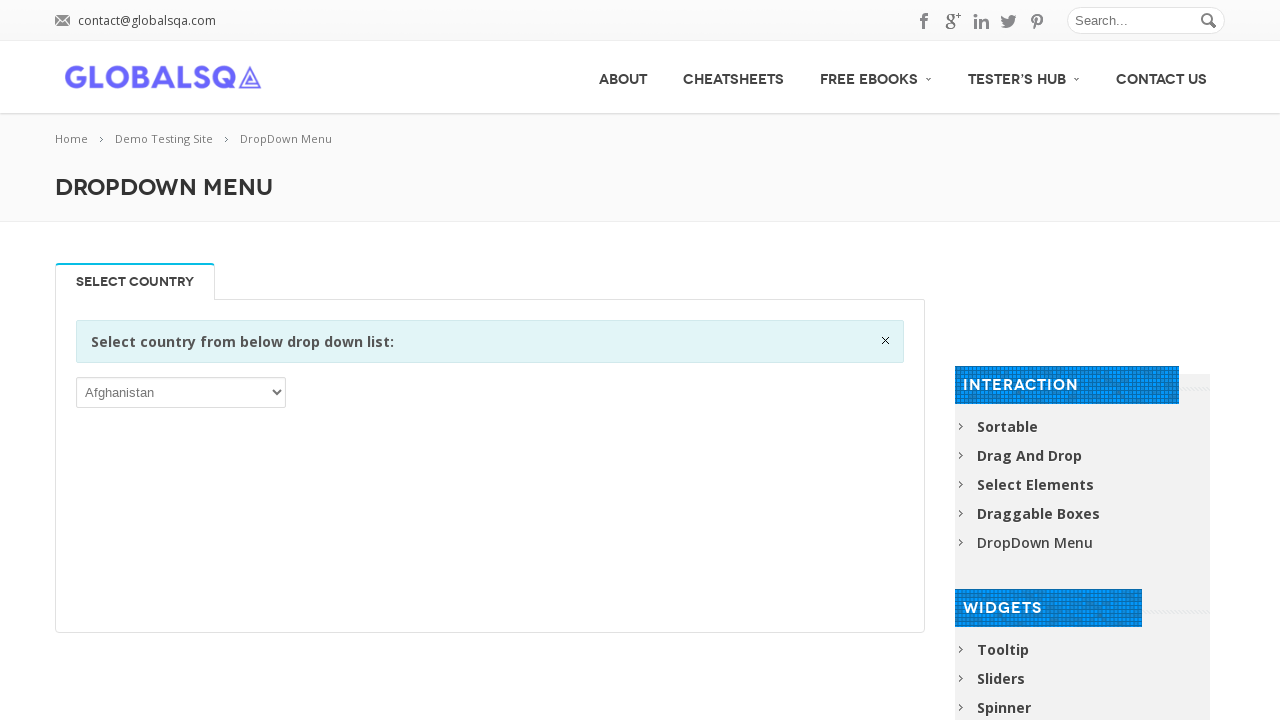

Clicked on the dropdown to open menu at (181, 392) on select >> nth=0
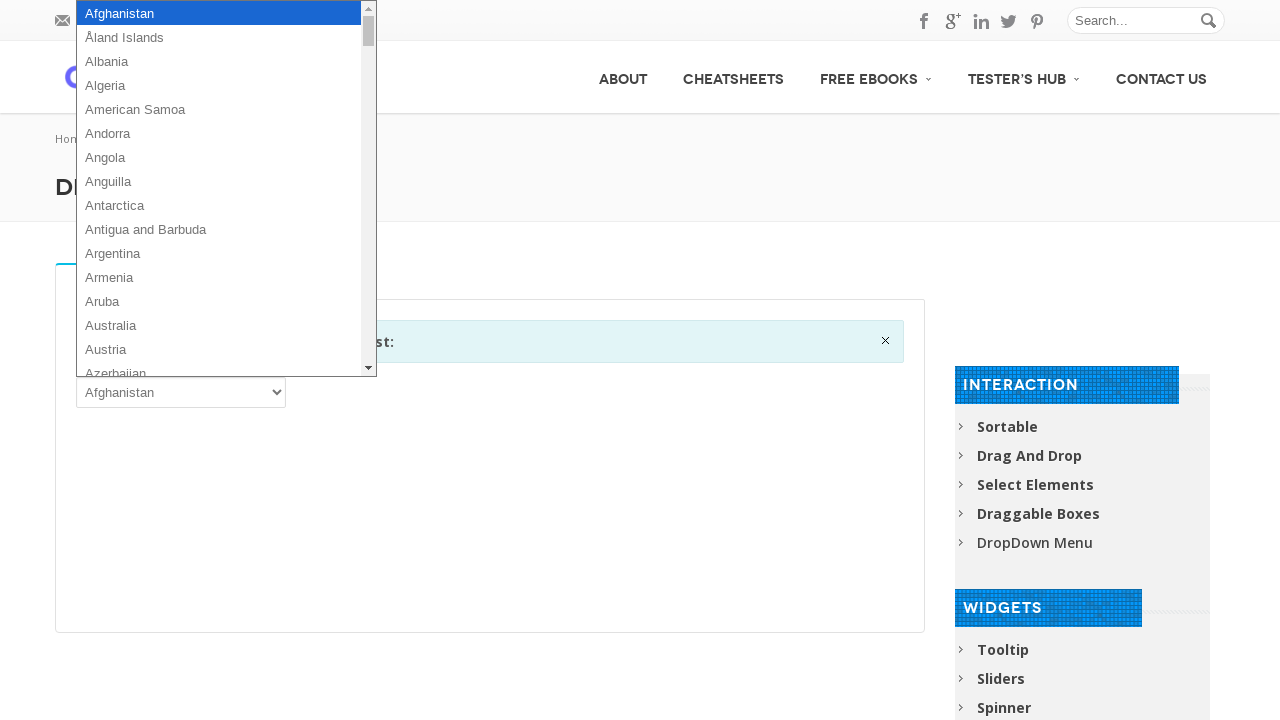

Selected the second option (index=1) from the dropdown on select >> nth=0
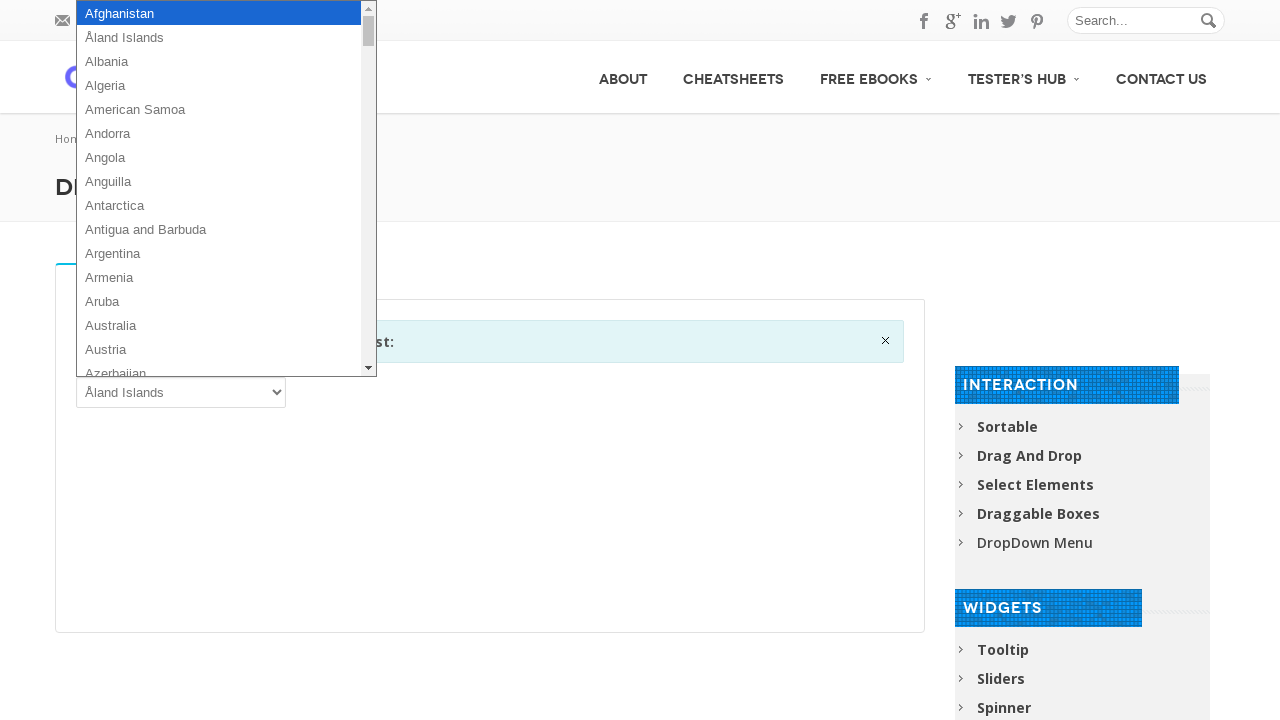

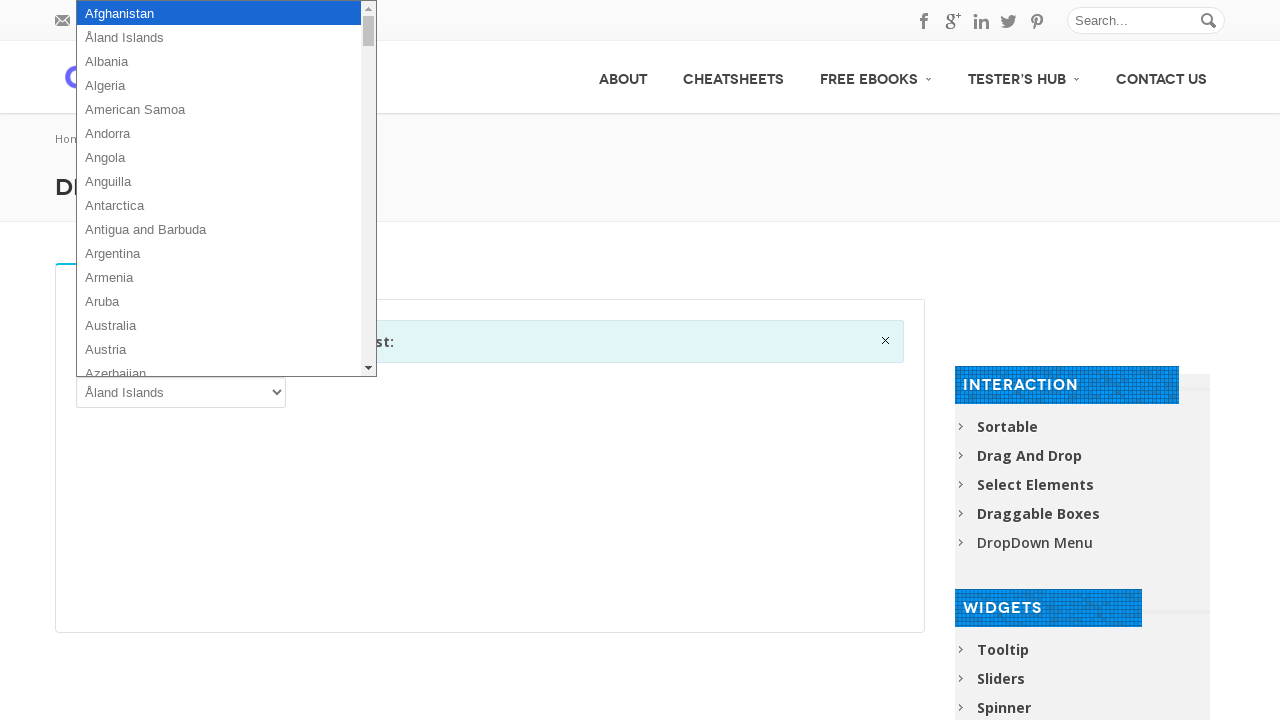